Tests various automation practice features including JavaScript delays, slider interaction, click events, accordions, and form fields across multiple pages on a practice automation website.

Starting URL: https://practice-automation.com/

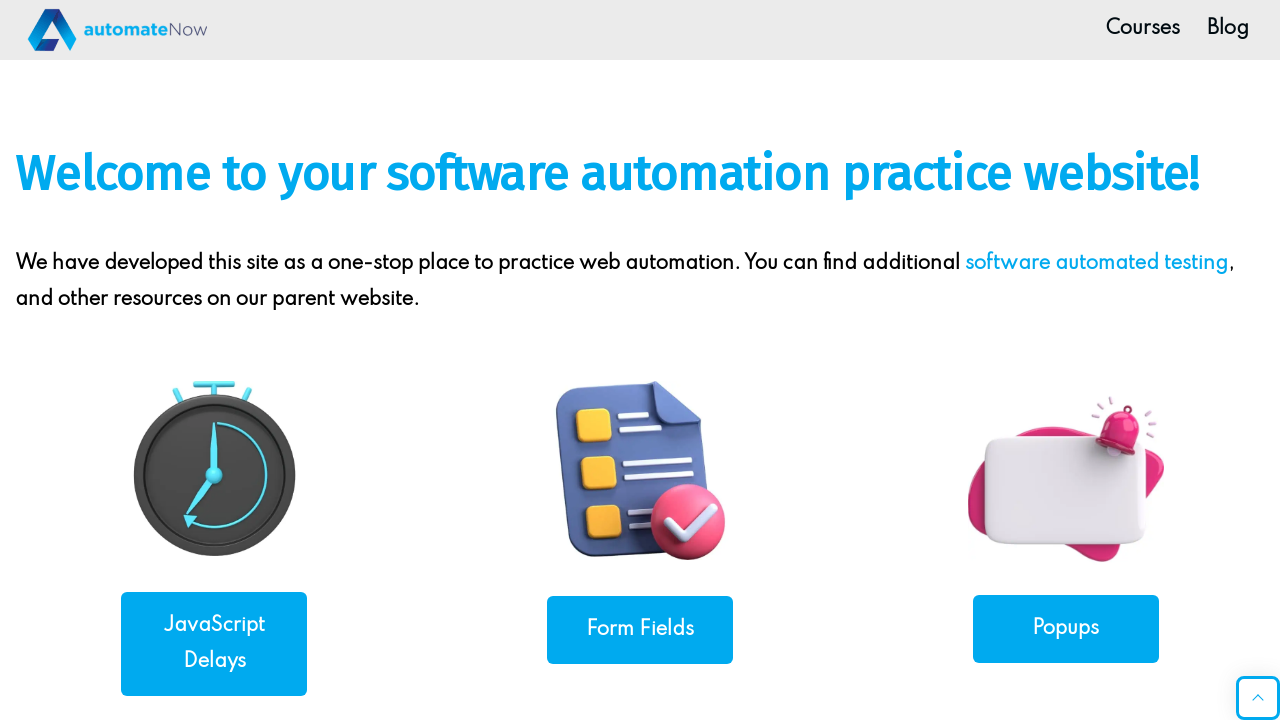

Navigated to JavaScript delays page
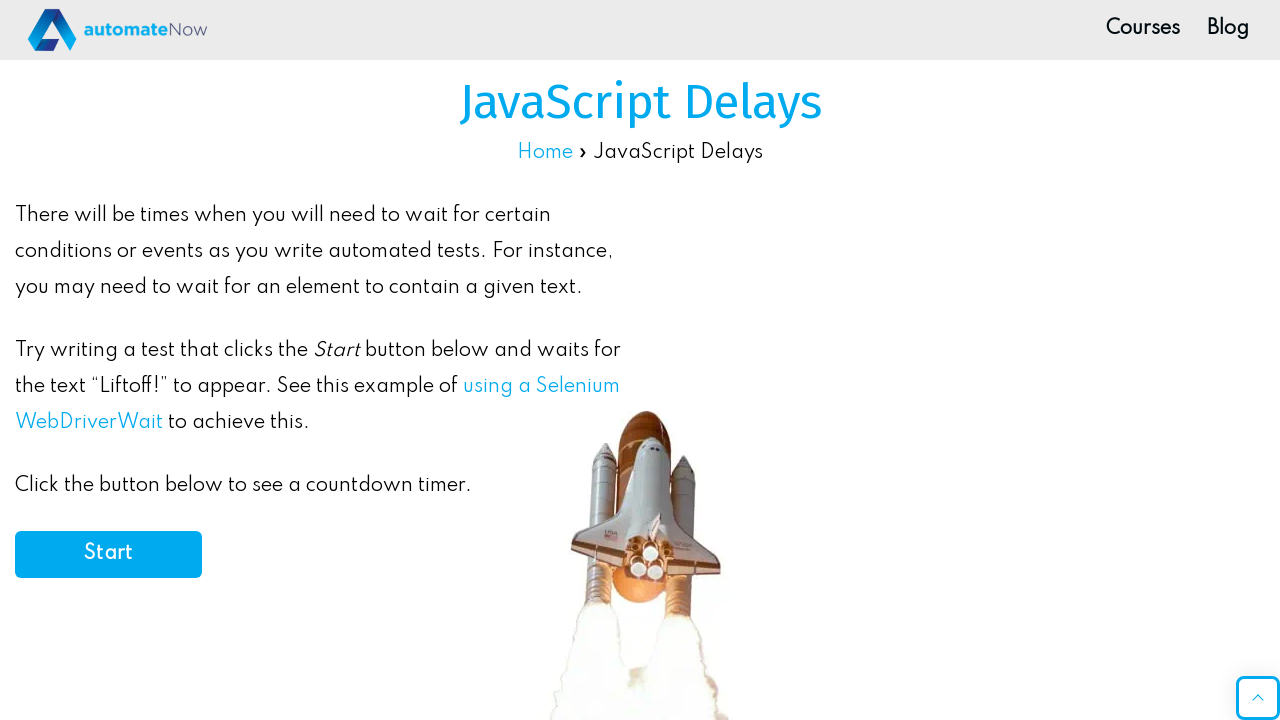

Clicked the start button on JavaScript delays page at (108, 554) on #start
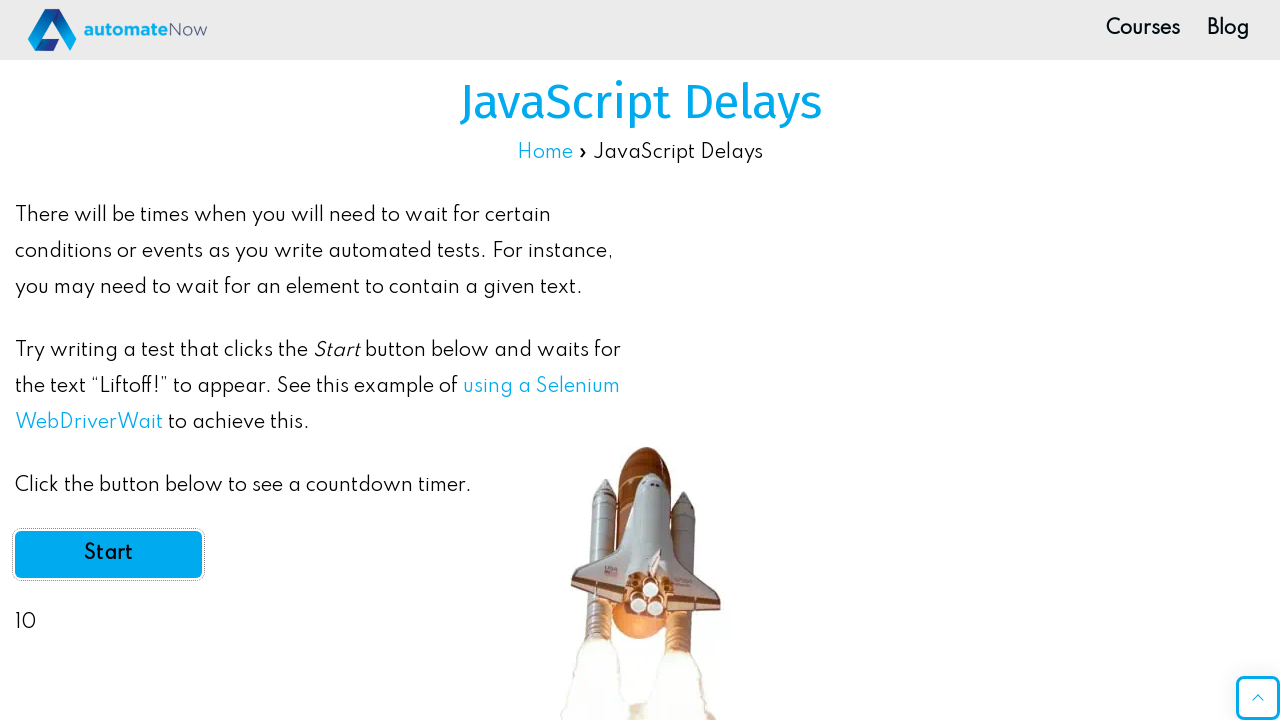

Clicked navigation link at (545, 153) on xpath=//*[@id='top-wrap']/section/div/nav/span/span[1]/a
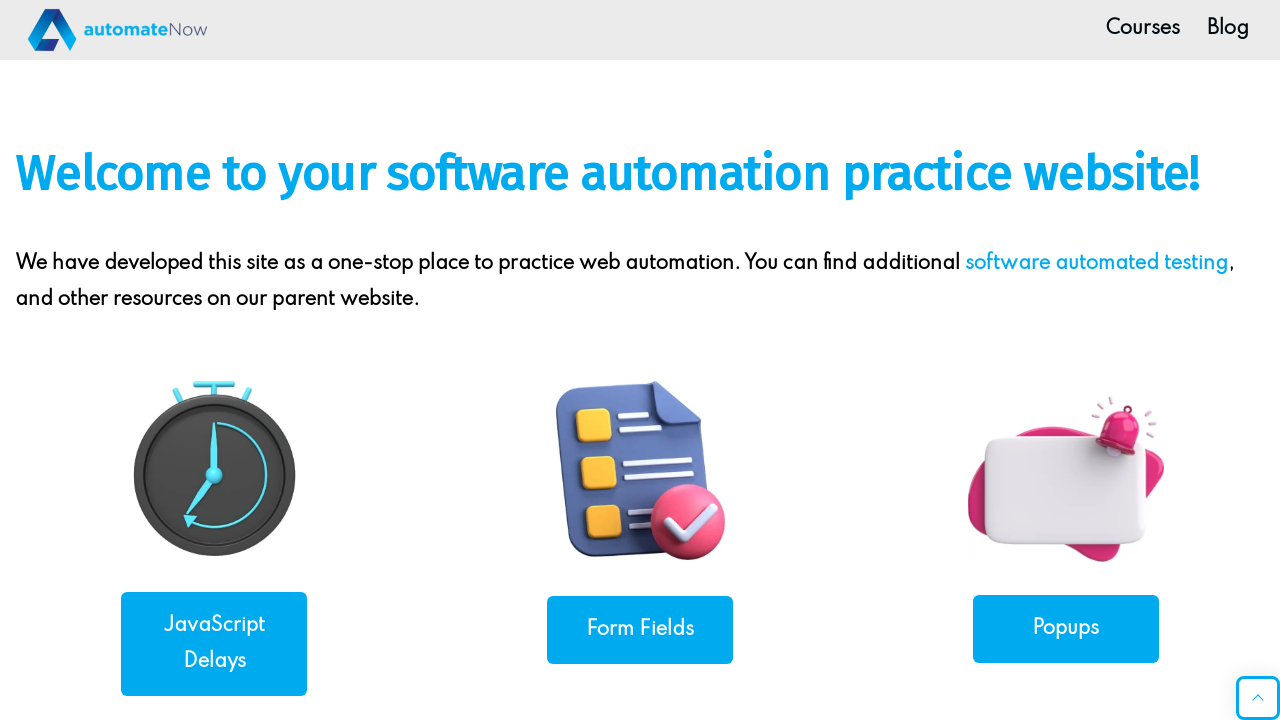

Navigated to slider page
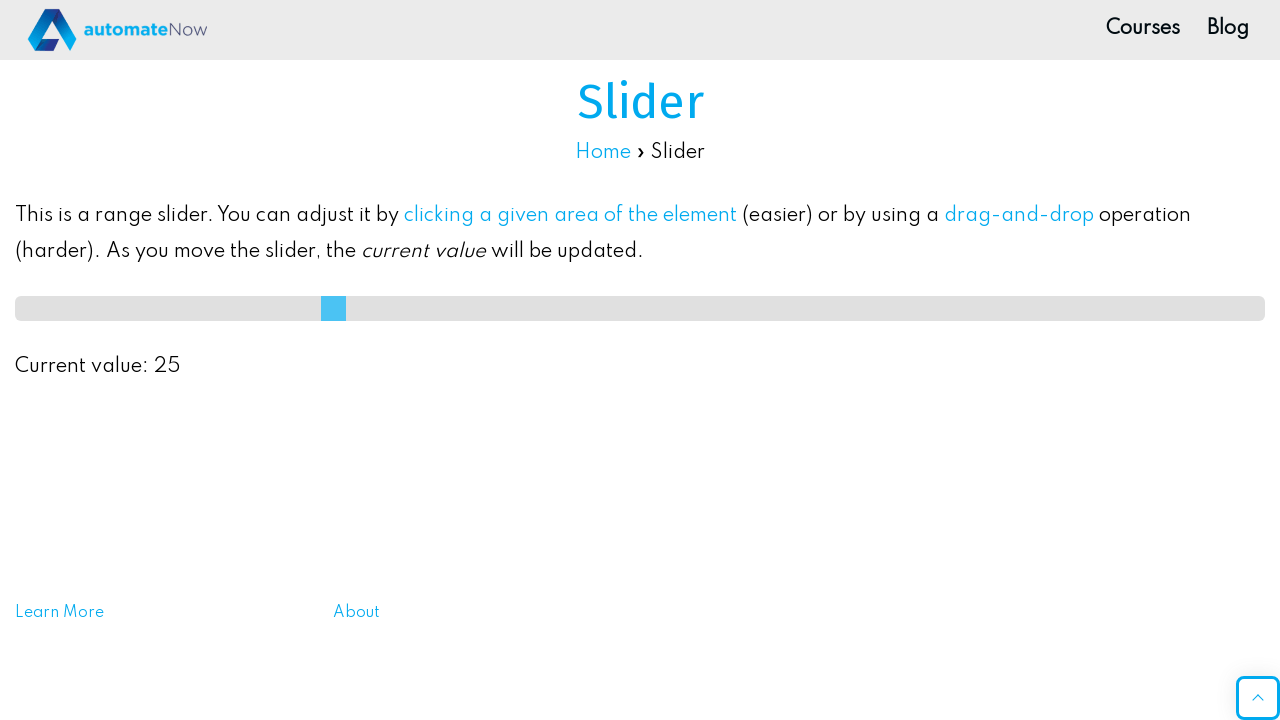

Moved mouse to center of slider at (640, 308)
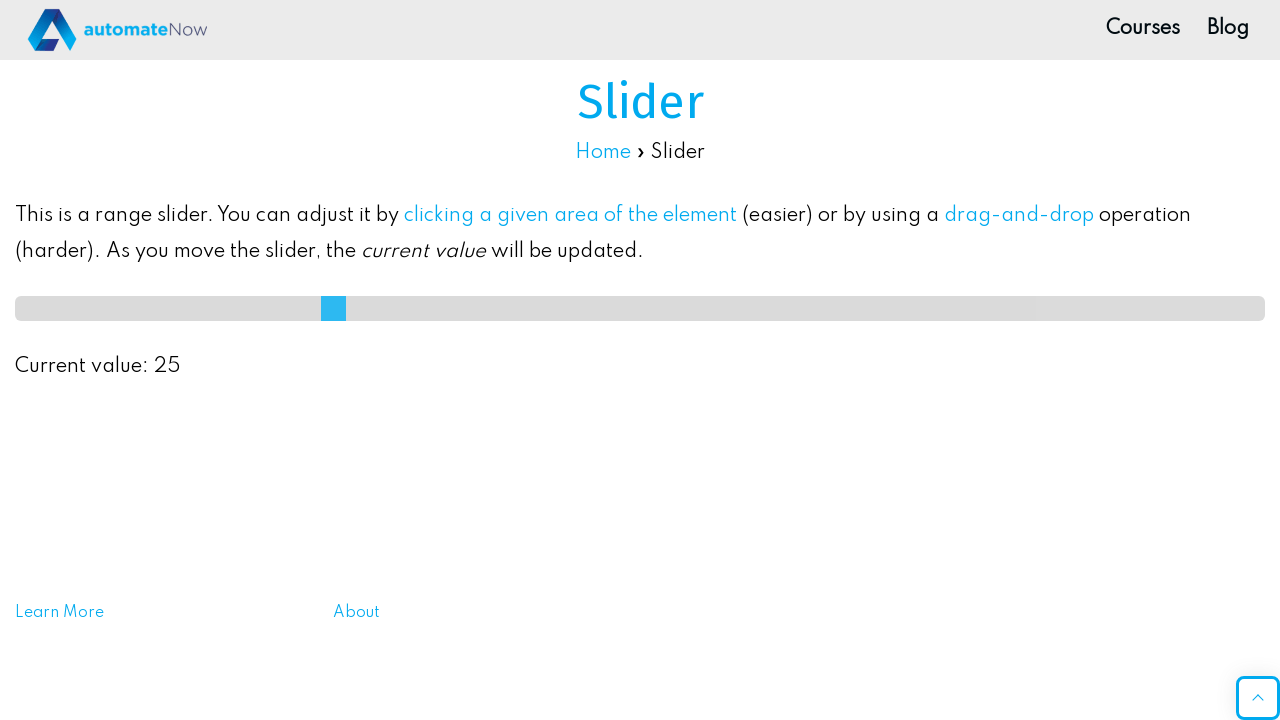

Pressed mouse button down on slider at (640, 308)
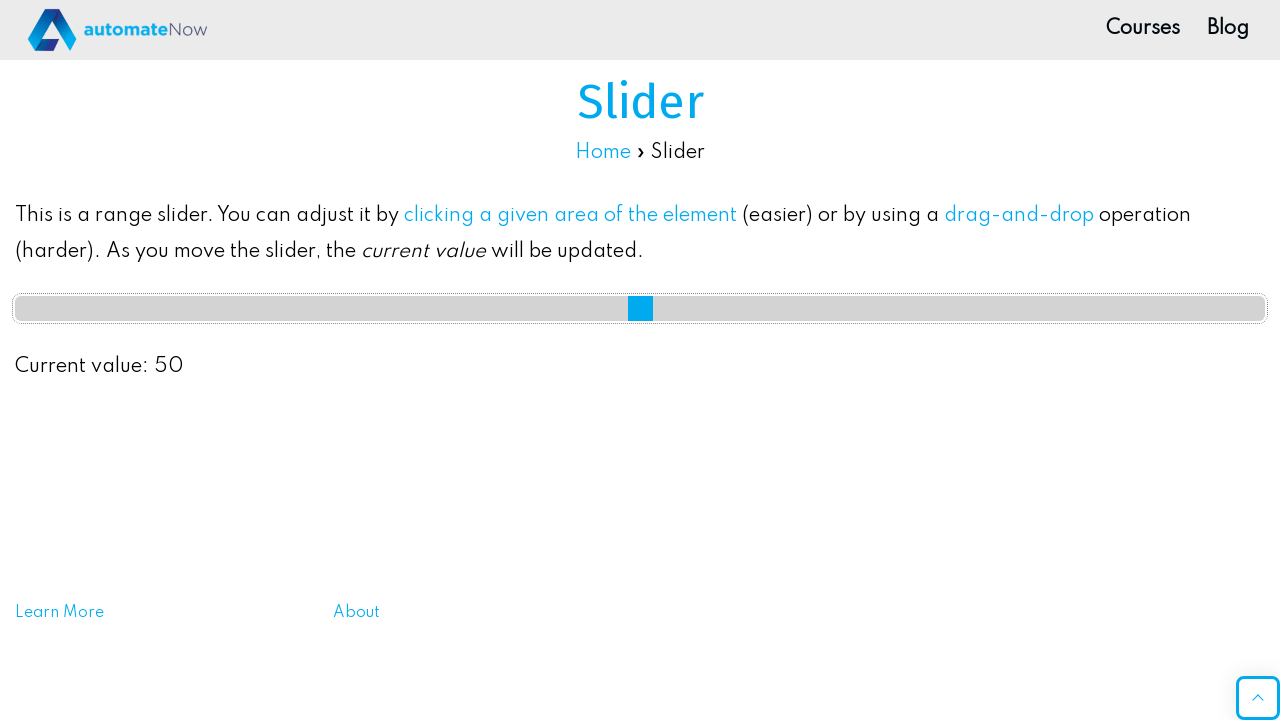

Dragged slider 120 pixels to the right at (760, 308)
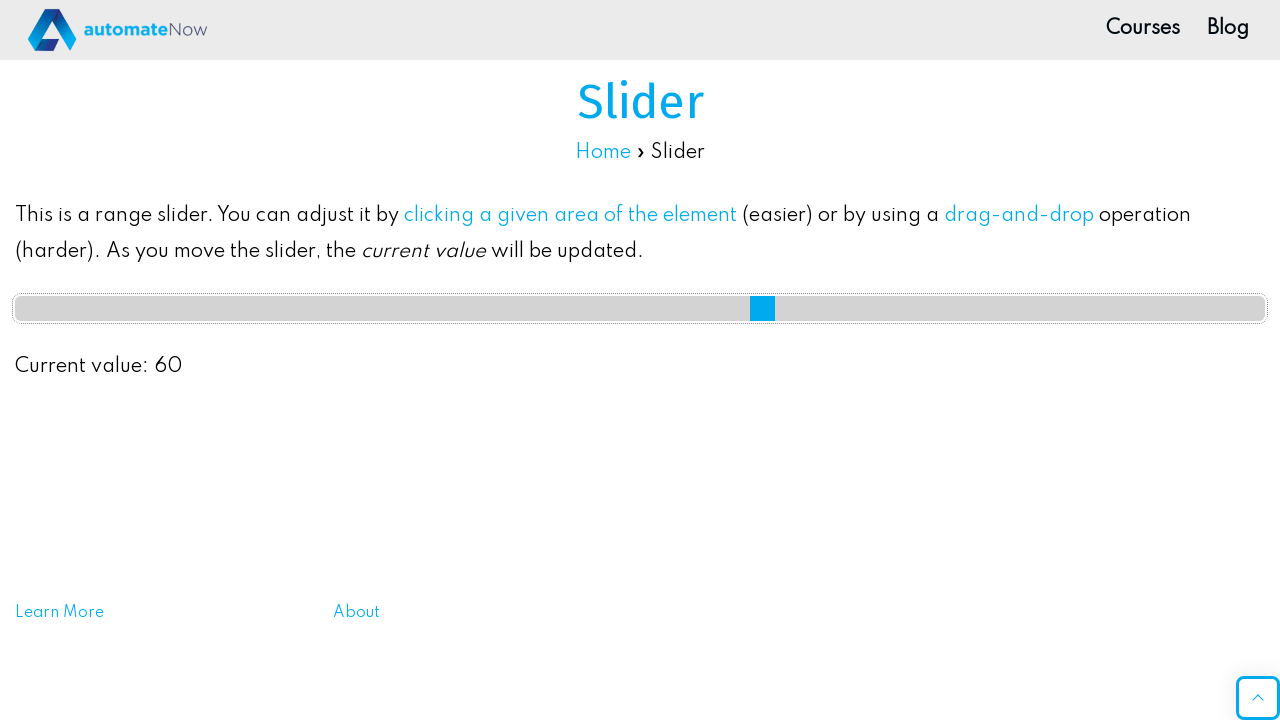

Released mouse button after sliding at (760, 308)
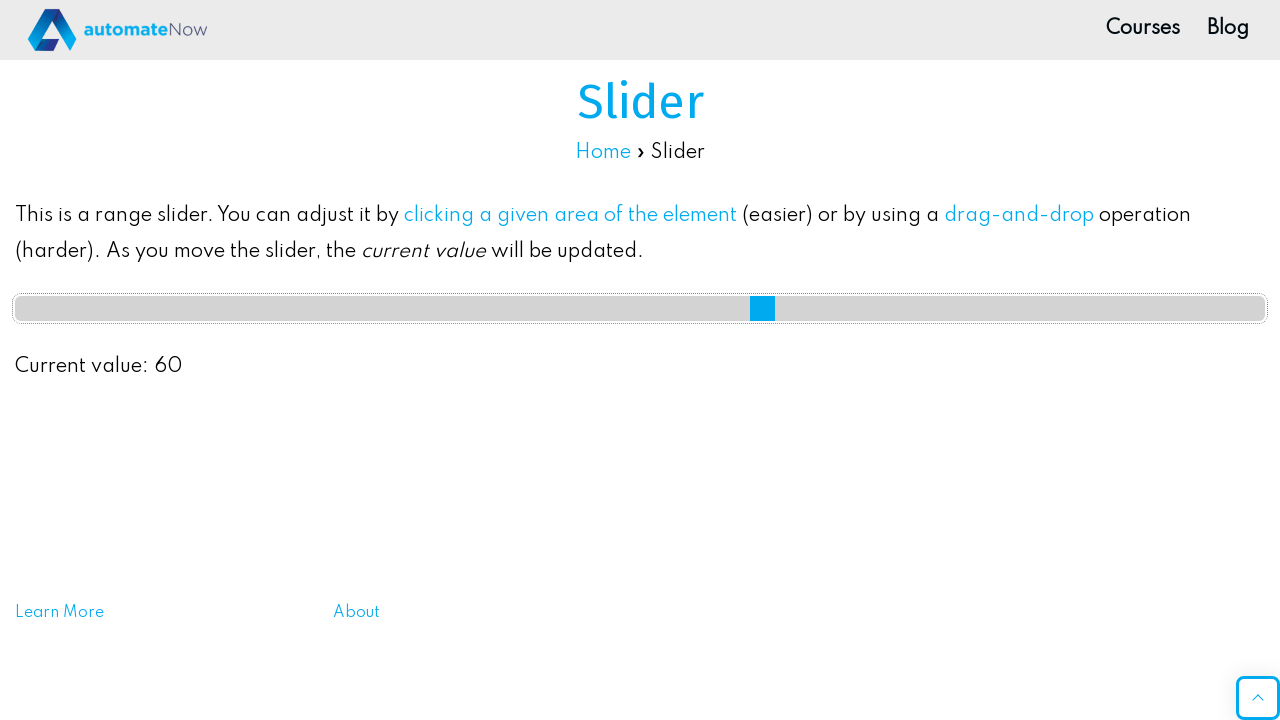

Navigated to tables page
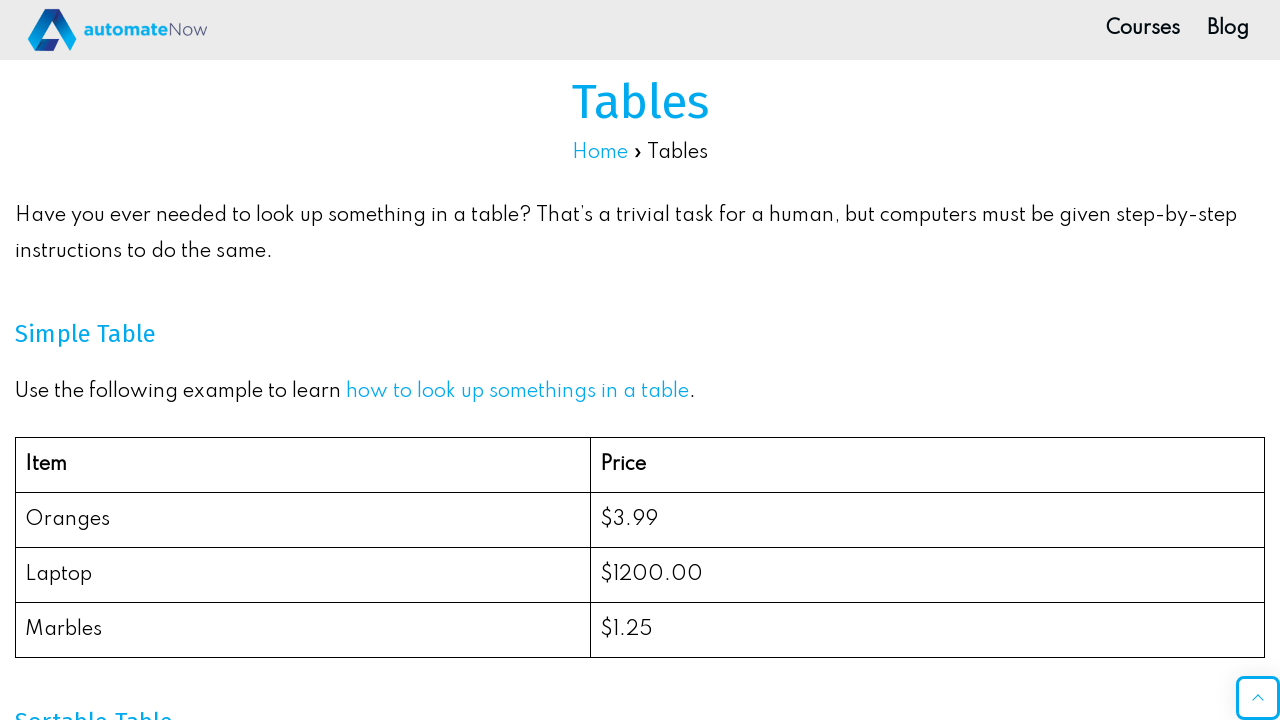

Navigated to click events page
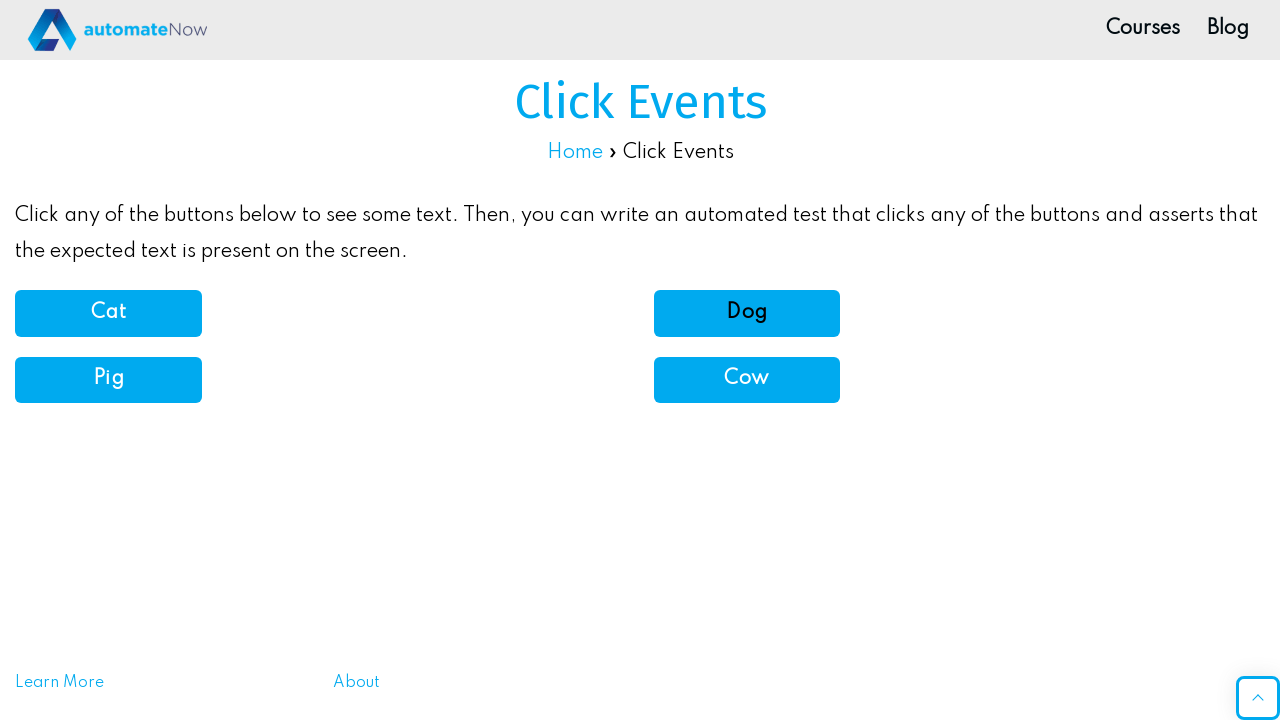

Clicked first button on click events page at (108, 313) on xpath=//*[@id='post-3145']/div/div[3]/div/div/div/div[1]/button
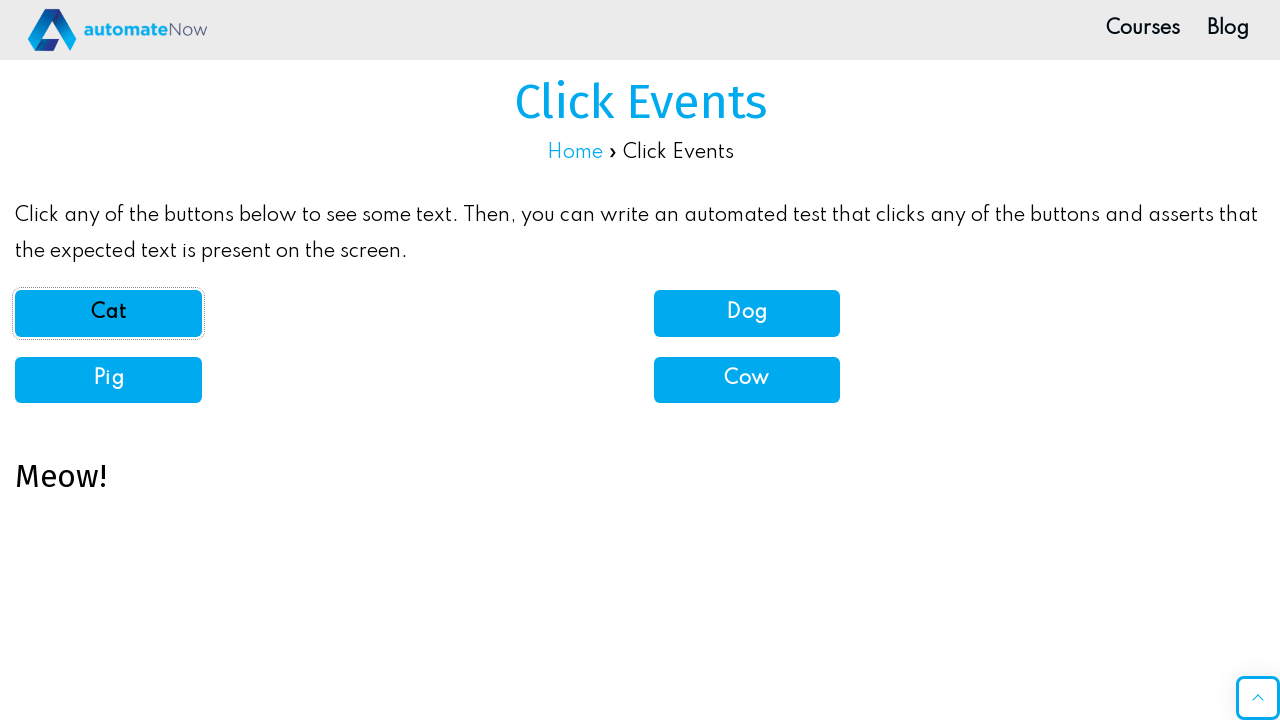

Clicked second button on click events page at (747, 313) on xpath=//*[@id='post-3145']/div/div[3]/div/div/div/div[2]/button
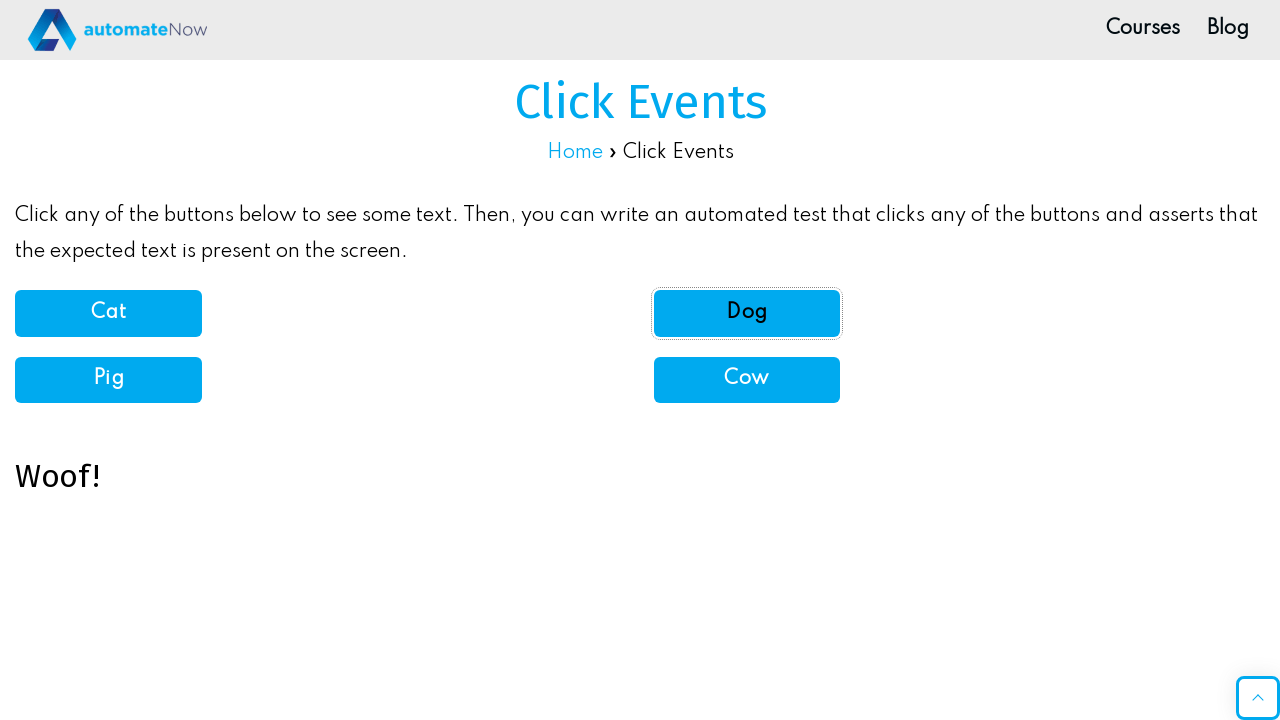

Clicked third button on click events page at (108, 380) on xpath=//*[@id='post-3145']/div/div[5]/div[1]/button
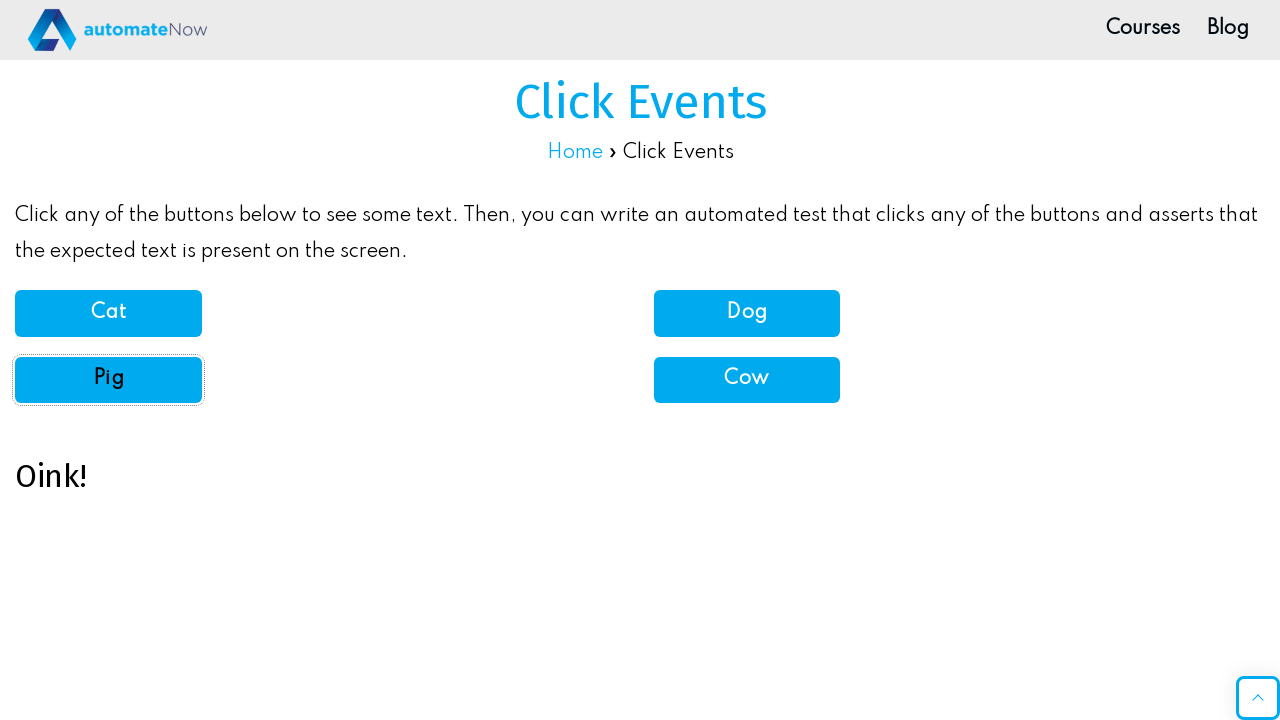

Clicked fourth button on click events page at (747, 380) on xpath=//*[@id='post-3145']/div/div[5]/div[2]/button
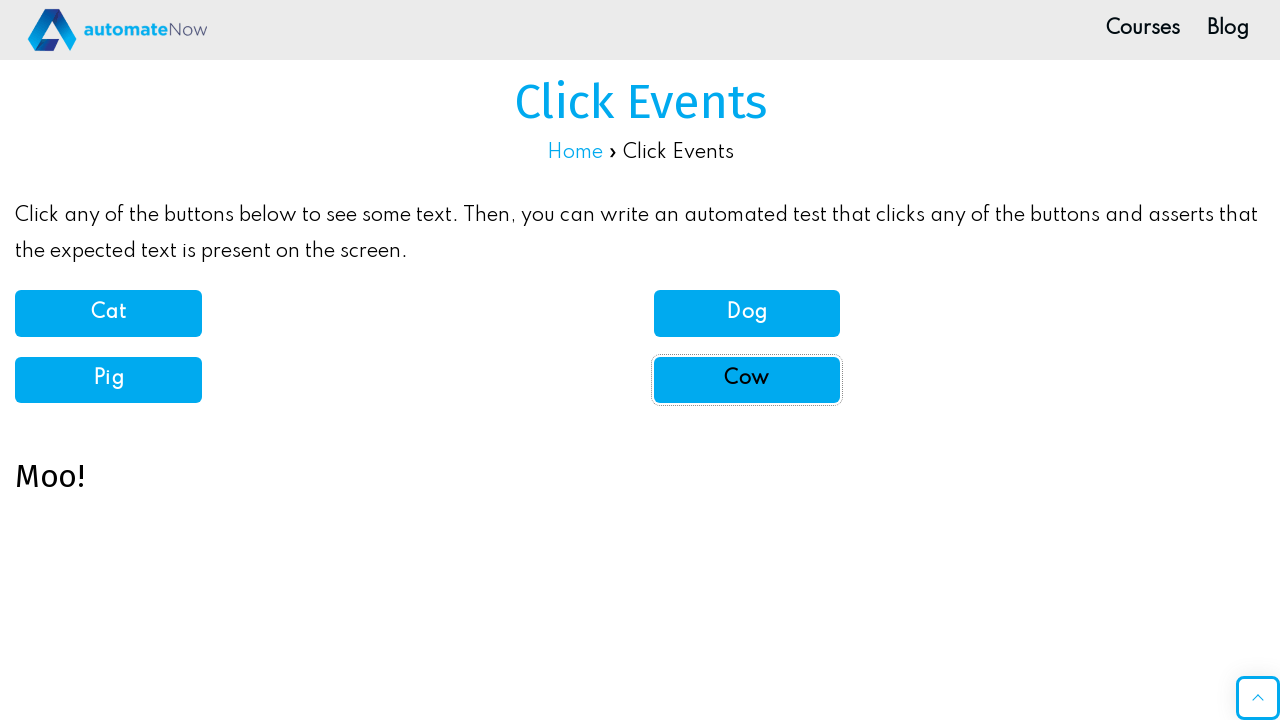

Navigated to iframes page
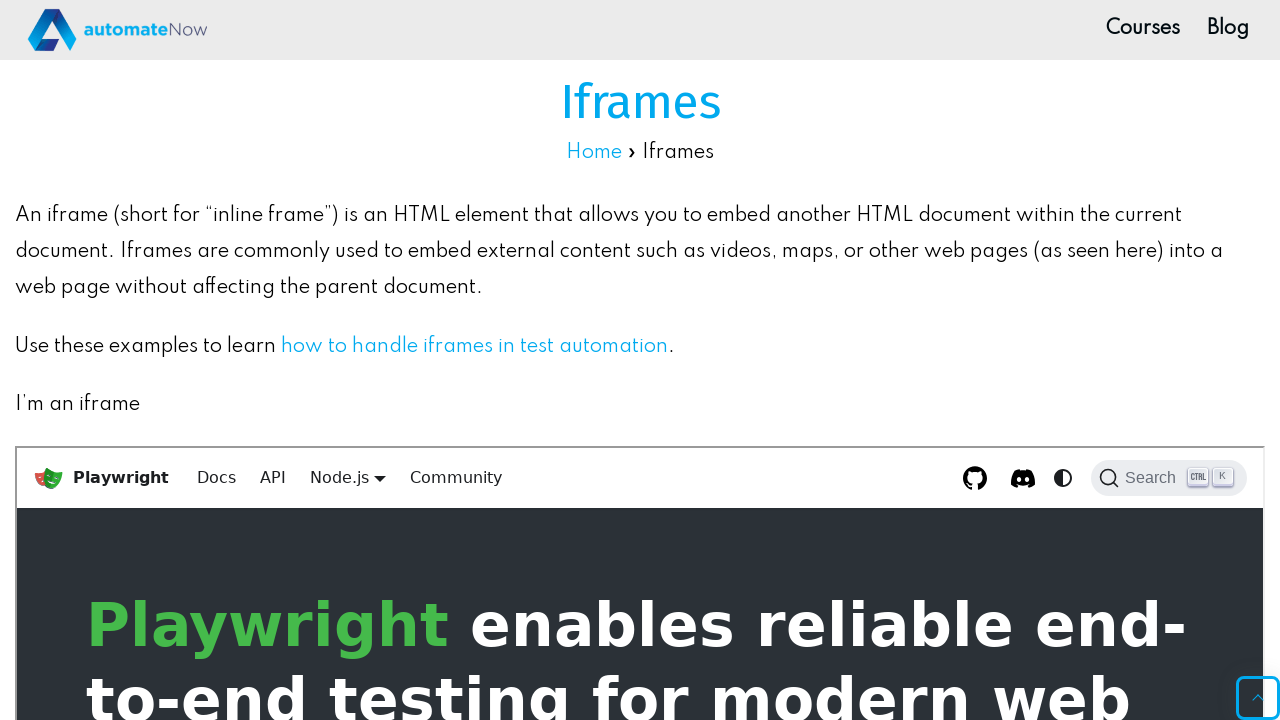

Navigated to accordions page
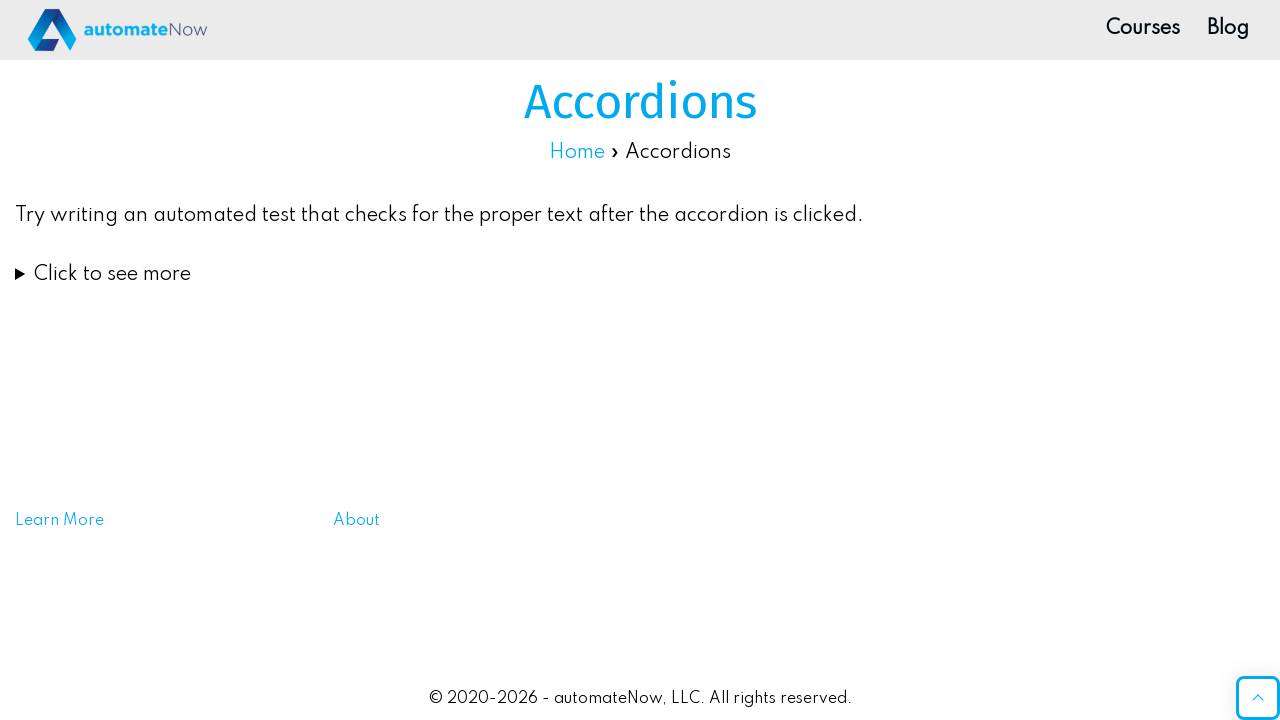

Clicked accordion summary to expand at (640, 274) on xpath=//*[@id='post-1261']/div/div[1]/div/details/summary
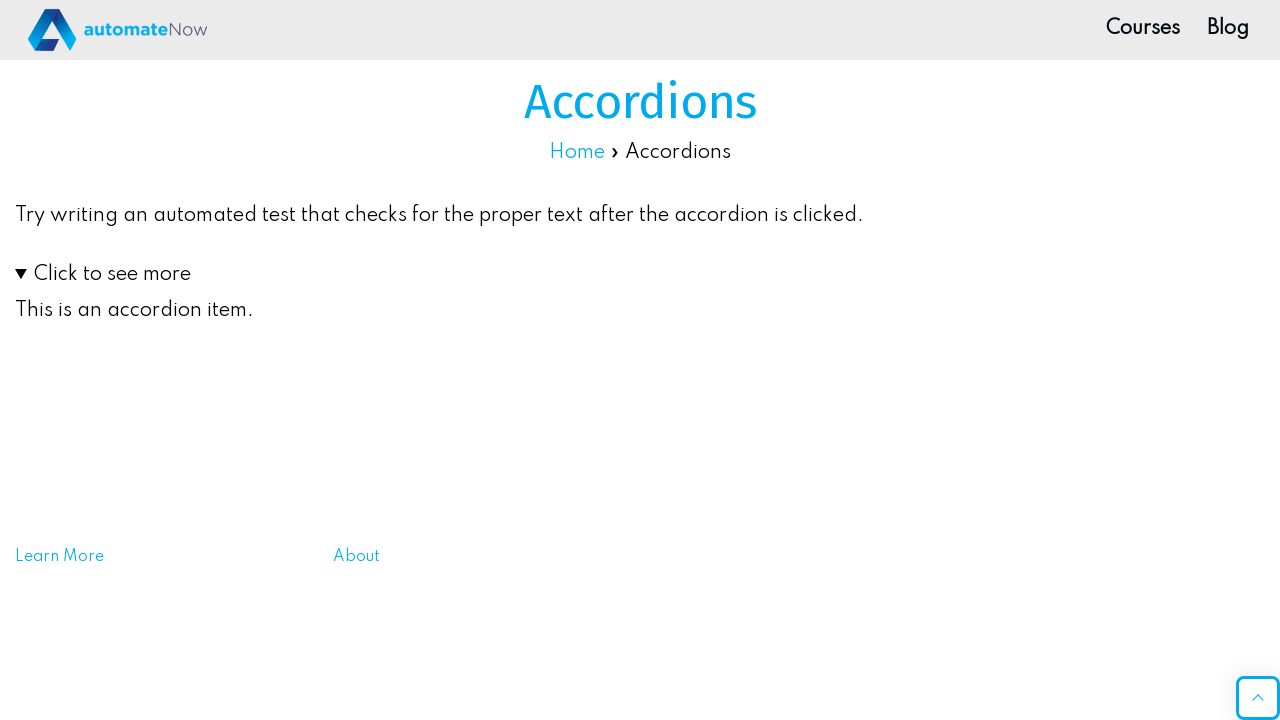

Navigated to form fields page
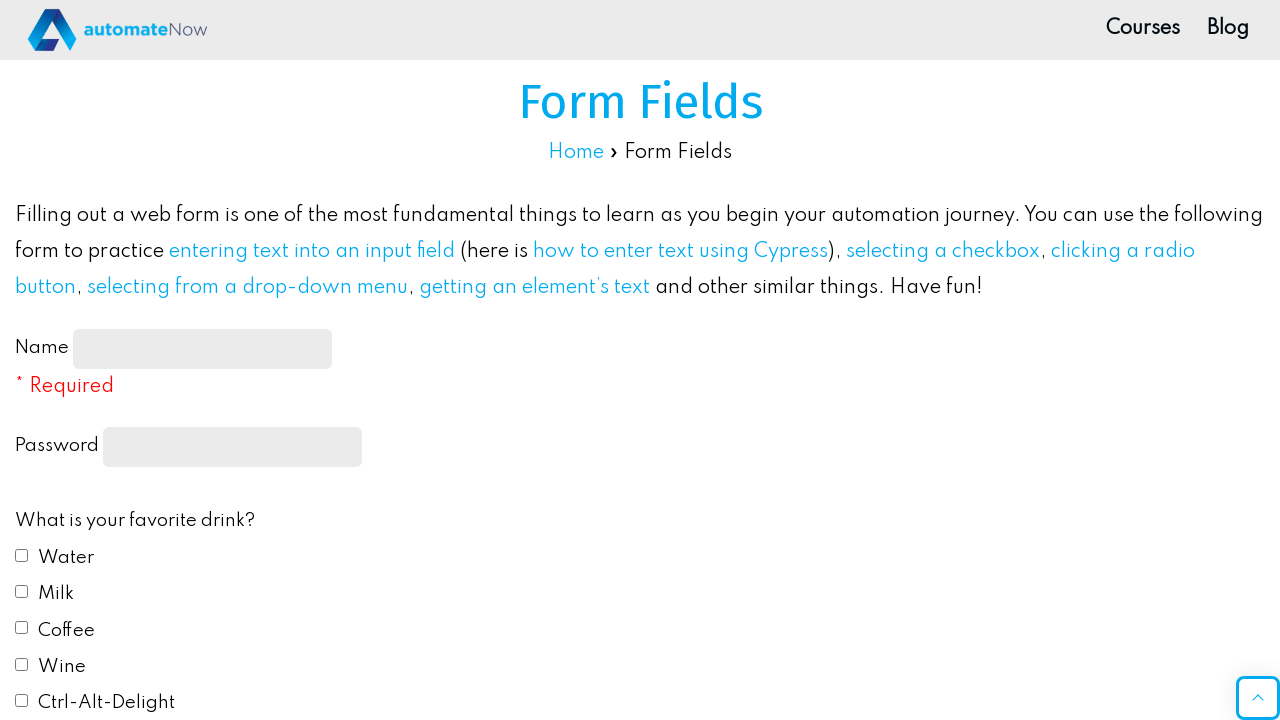

Filled name field with 'anjusha' on #name-input
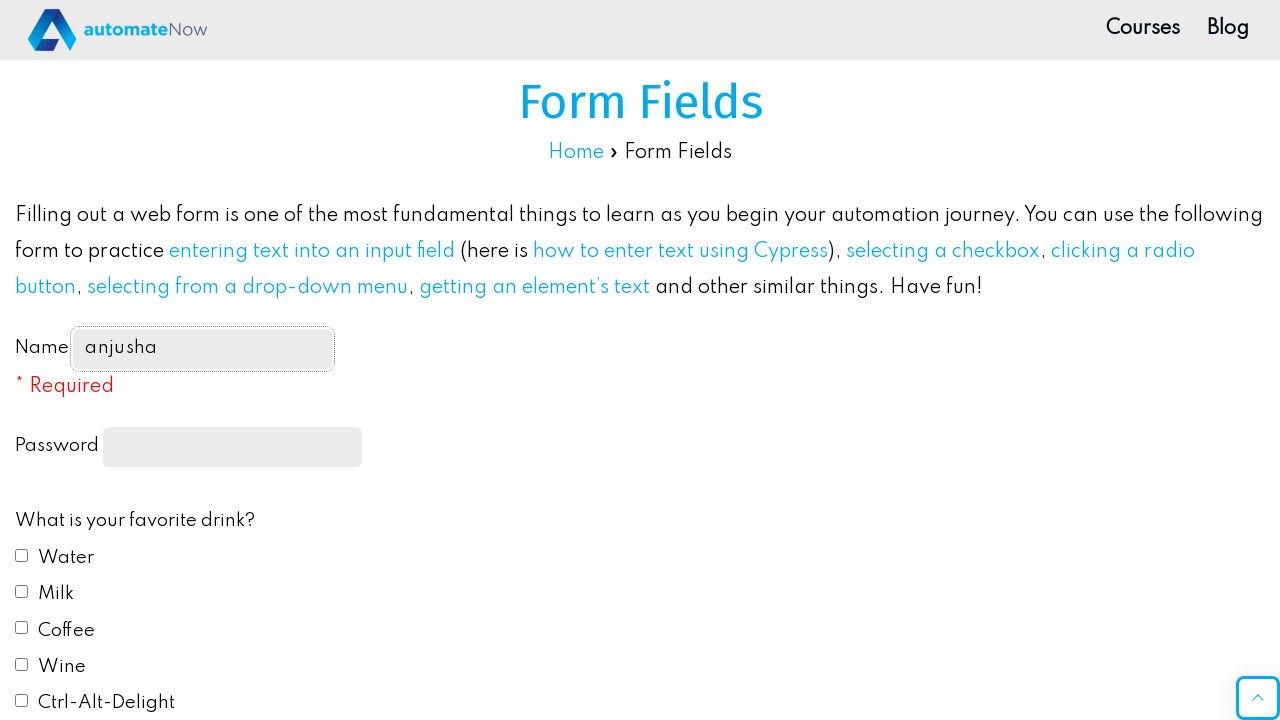

Filled password field with password on xpath=//*[@id='feedbackForm']/label[2]/input
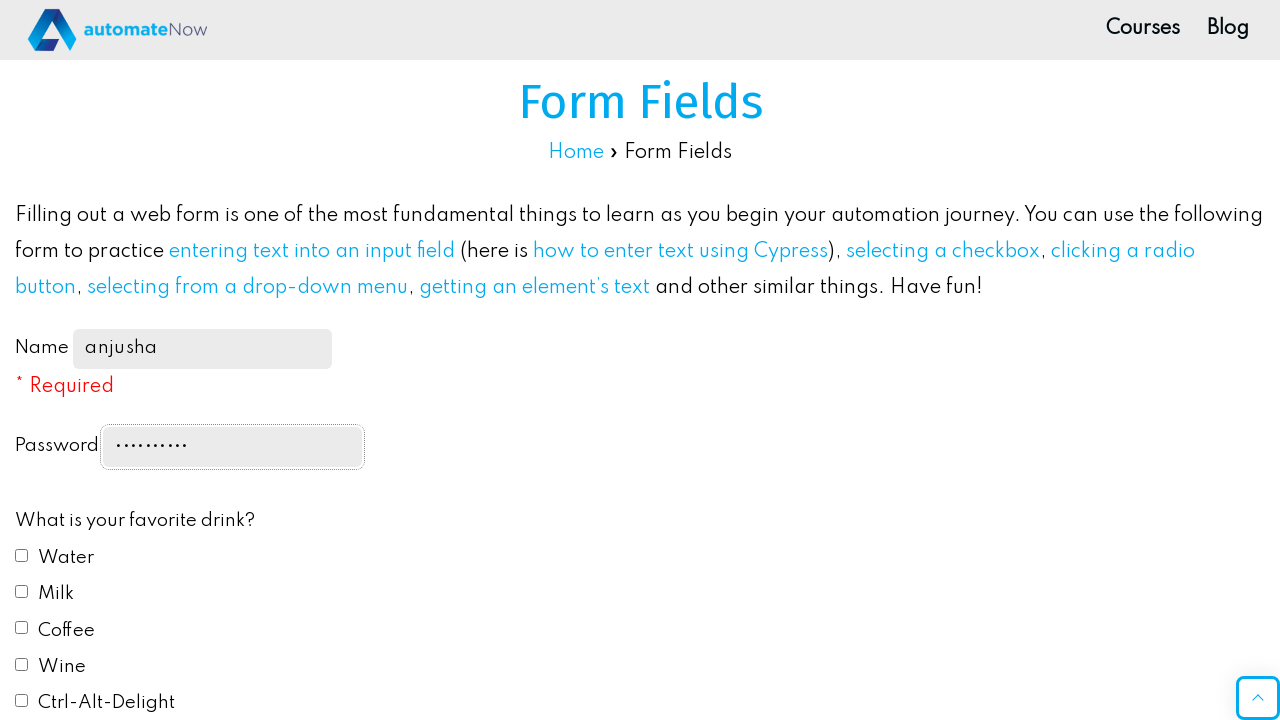

Color checkbox became visible
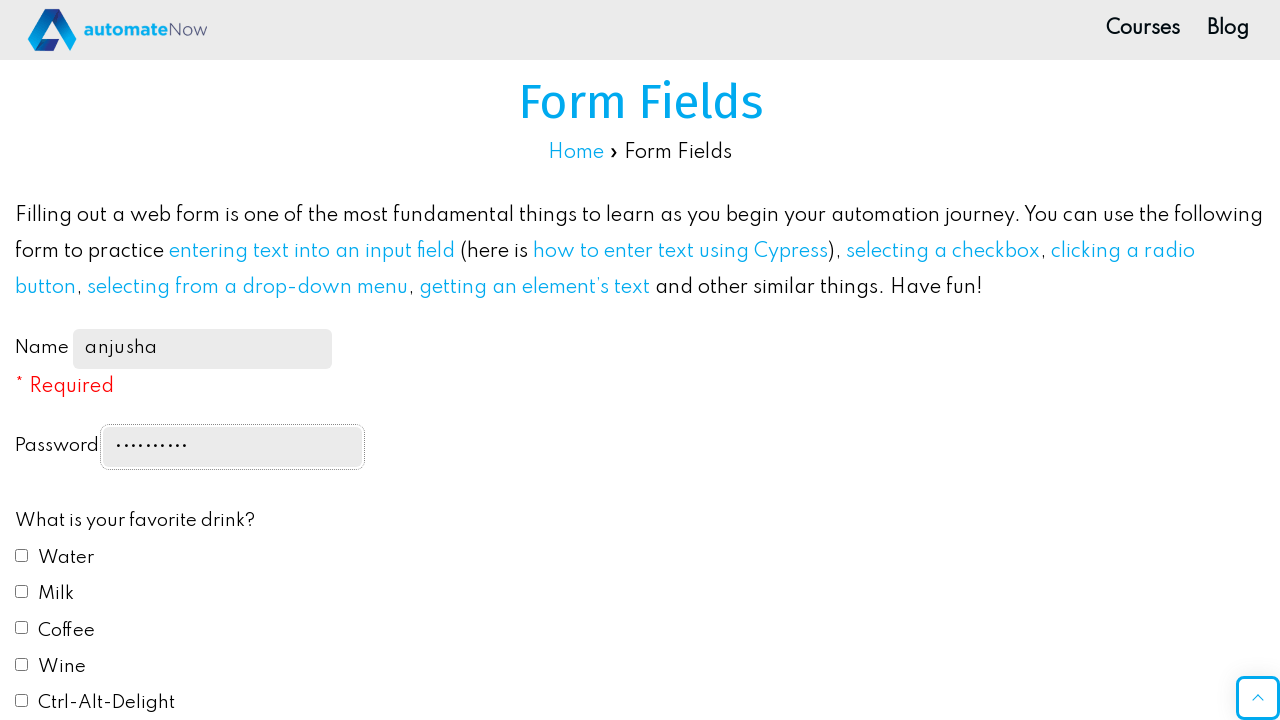

Clicked color checkbox at (22, 360) on #color1
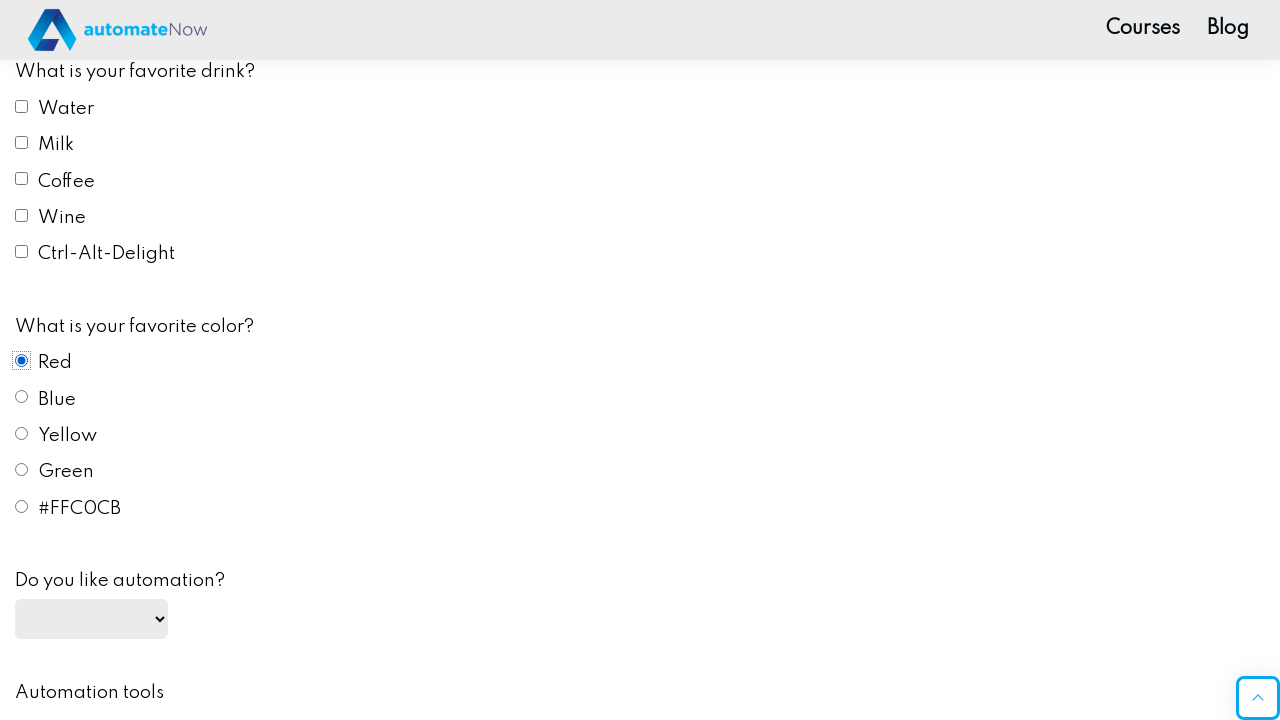

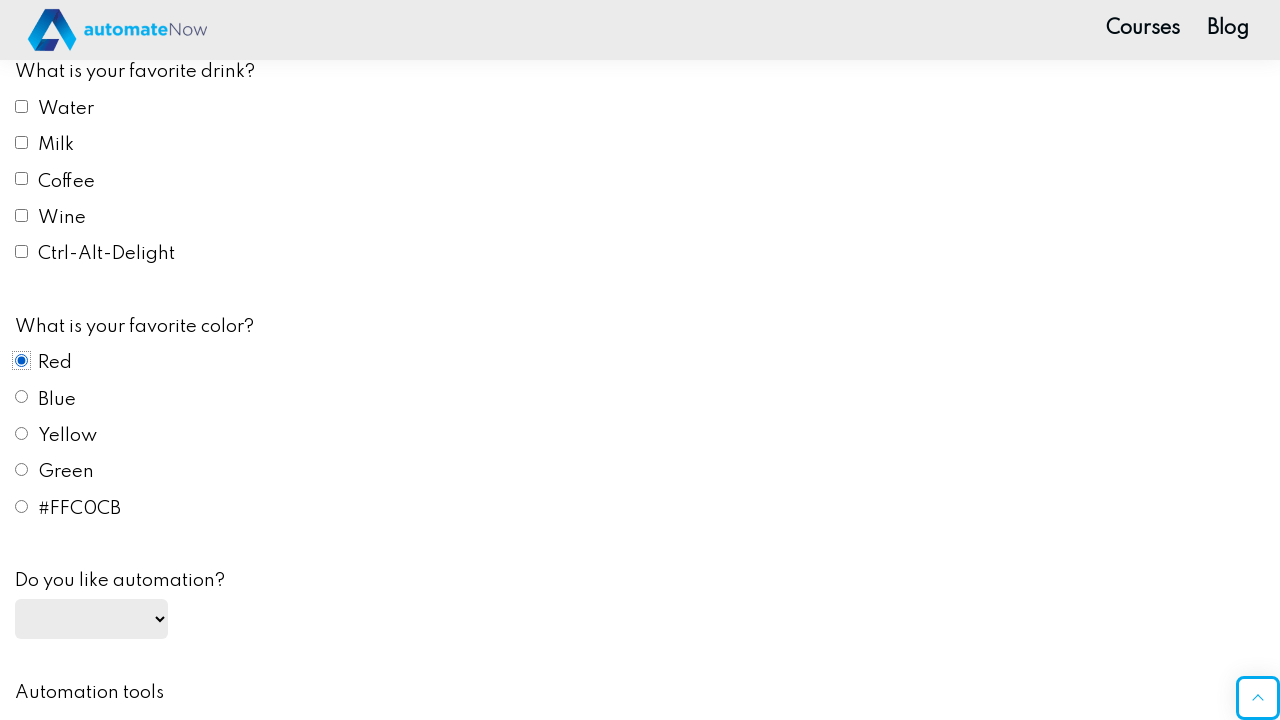